Tests browser navigation functionality on the Selenium website by clicking navbar items and using back, forward, and refresh navigation controls

Starting URL: https://www.selenium.dev/

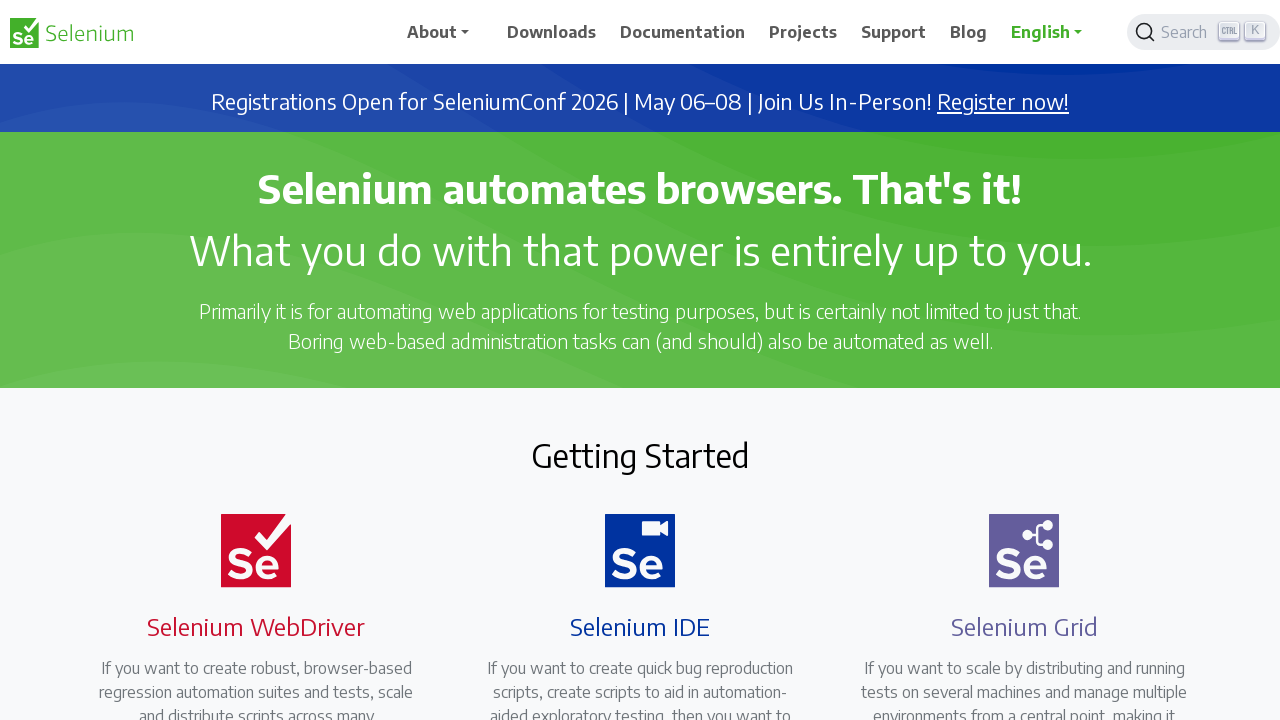

Clicked on the third navbar item at (683, 32) on xpath=//*[@id='main_navbar']/ul/li[3]/a/span
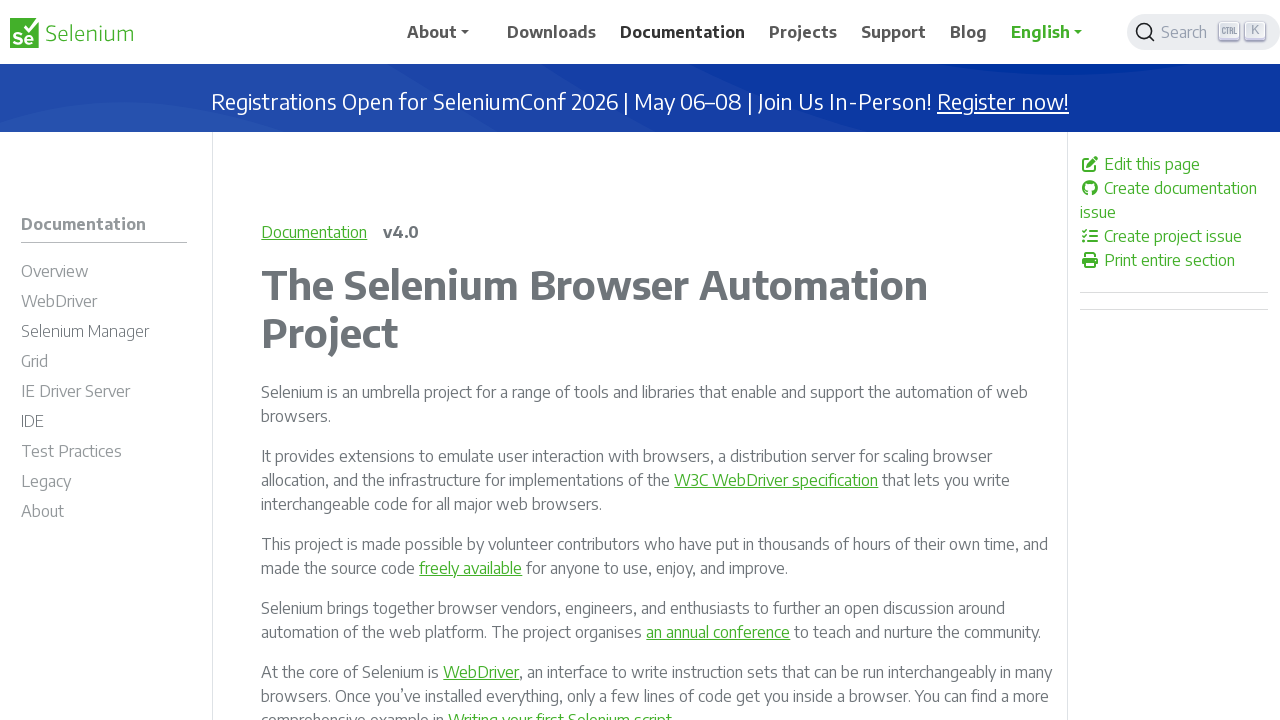

Navigated back using browser back button
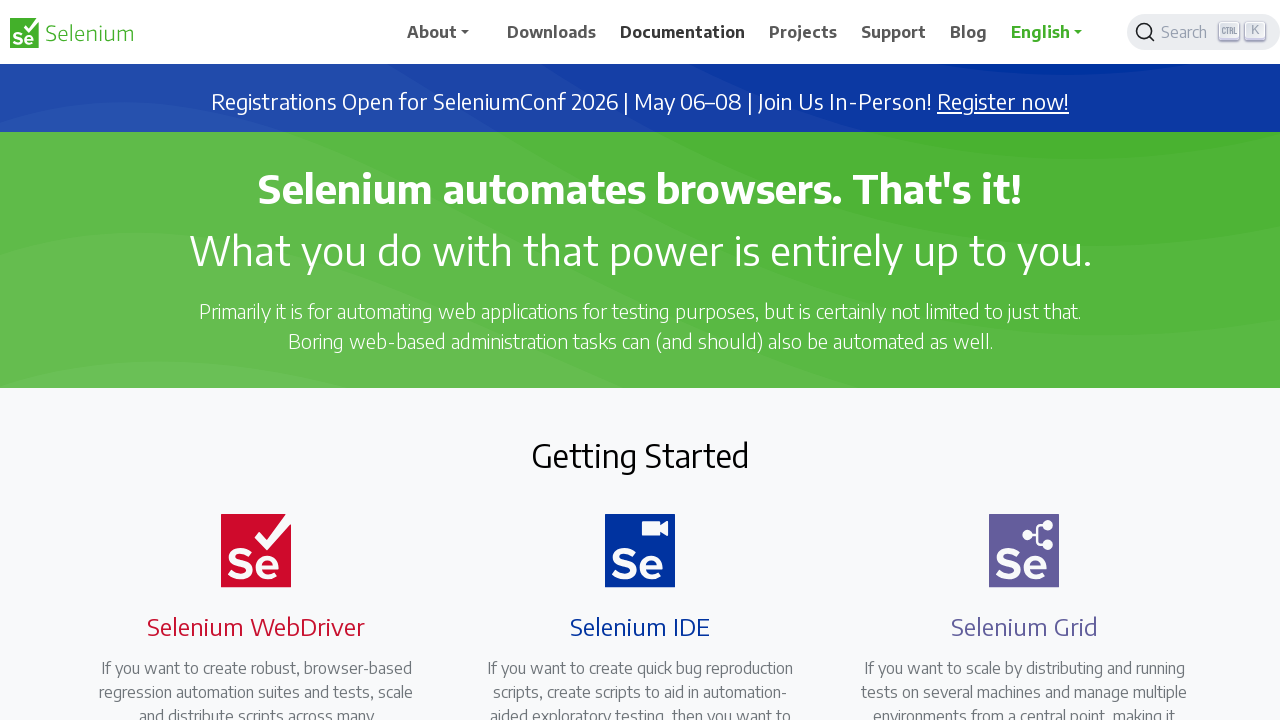

Navigated forward using browser forward button
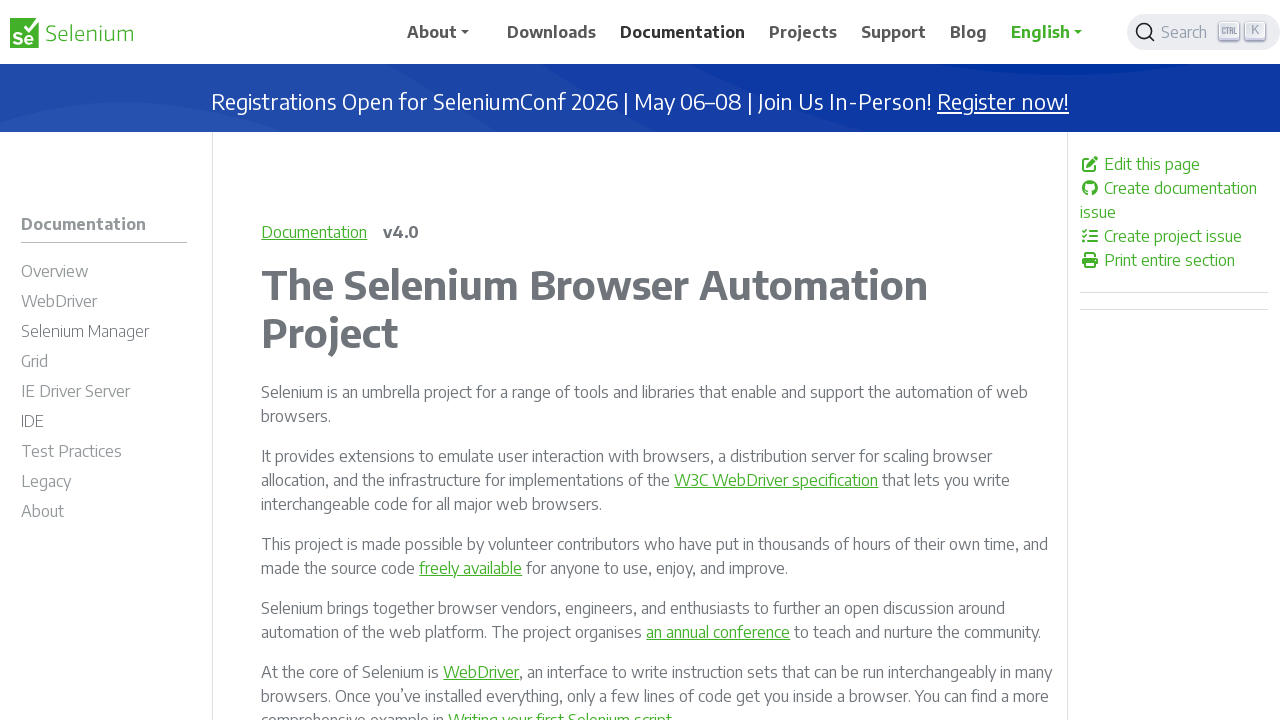

Navigated back again using browser back button
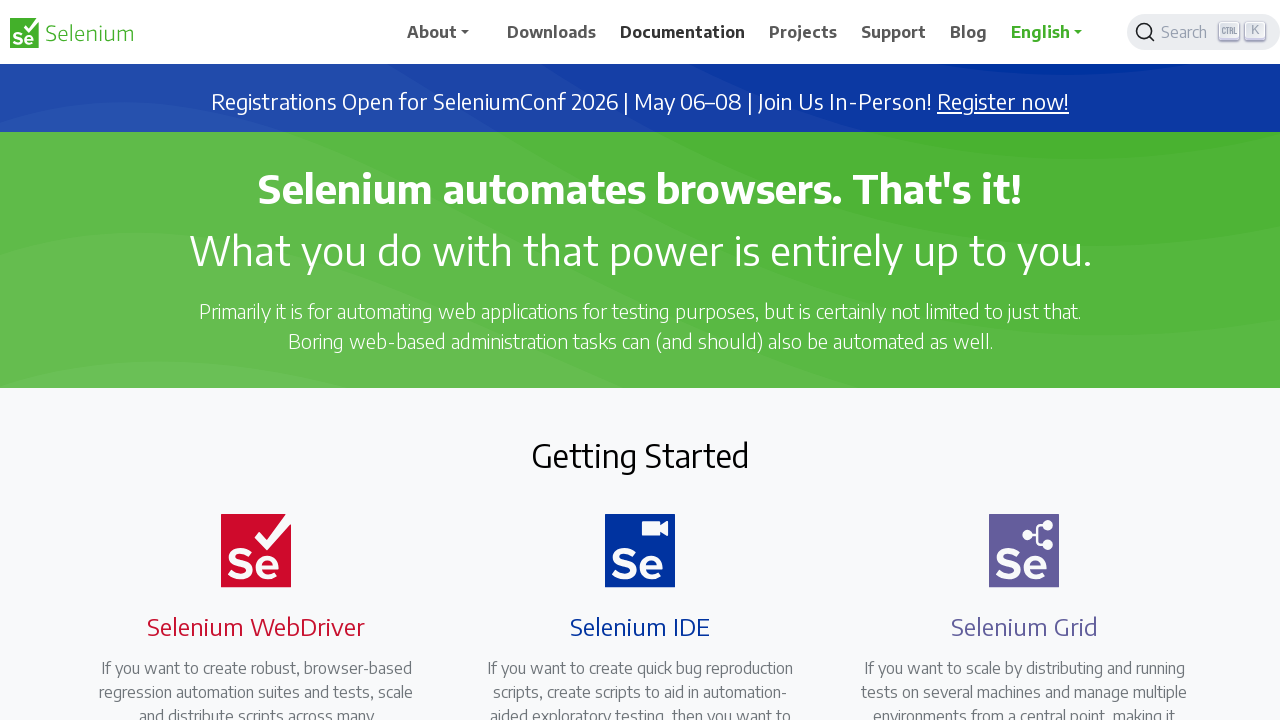

Clicked on the fifth navbar item at (894, 32) on xpath=//*[@id='main_navbar']/ul/li[5]/a/span
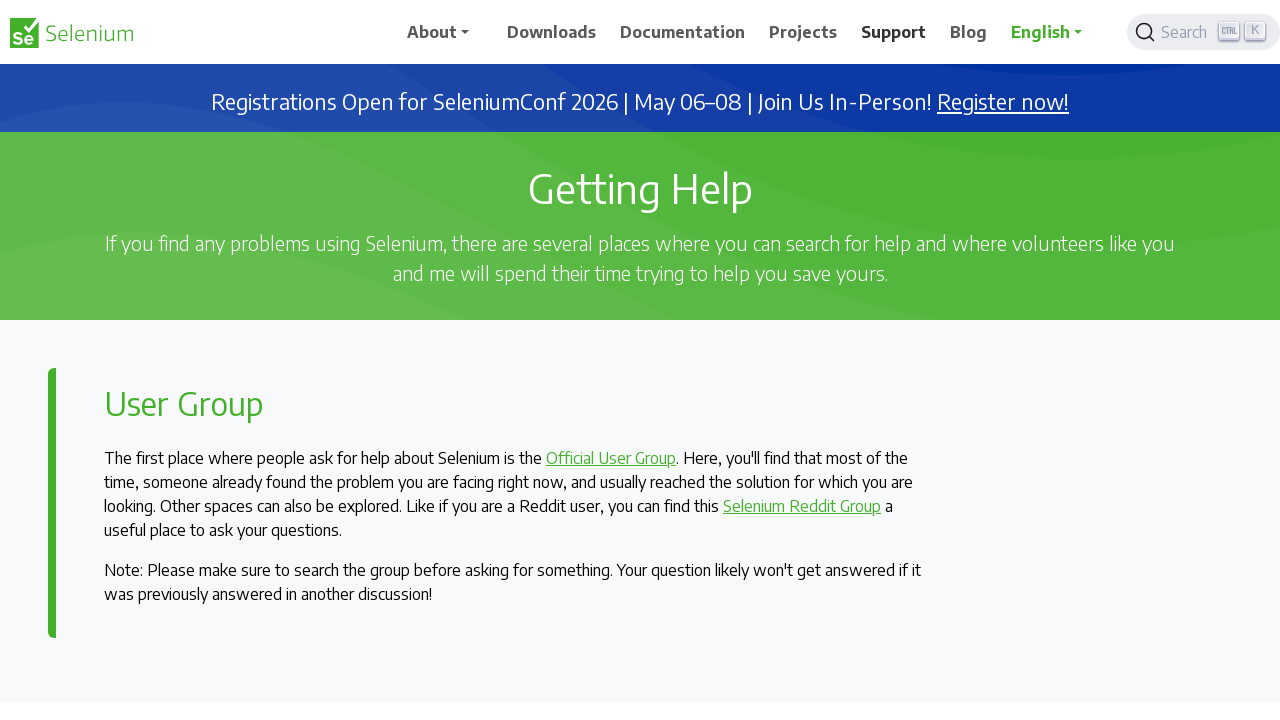

Refreshed the page
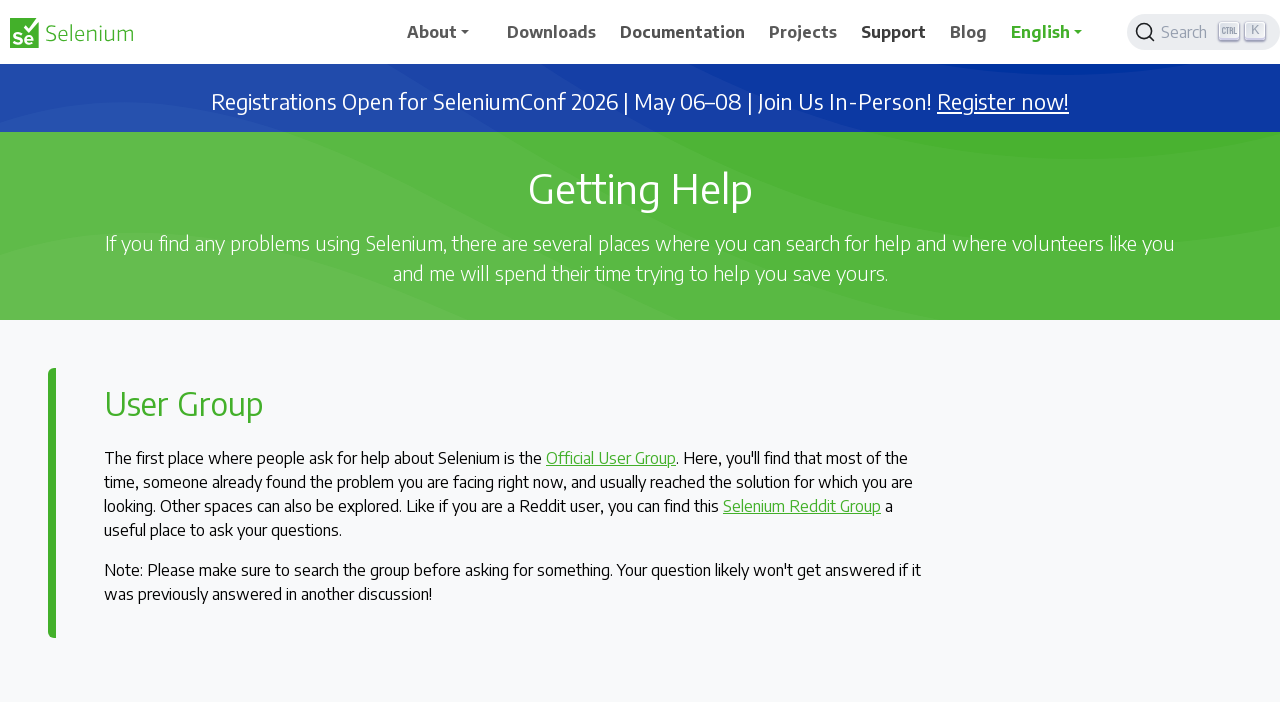

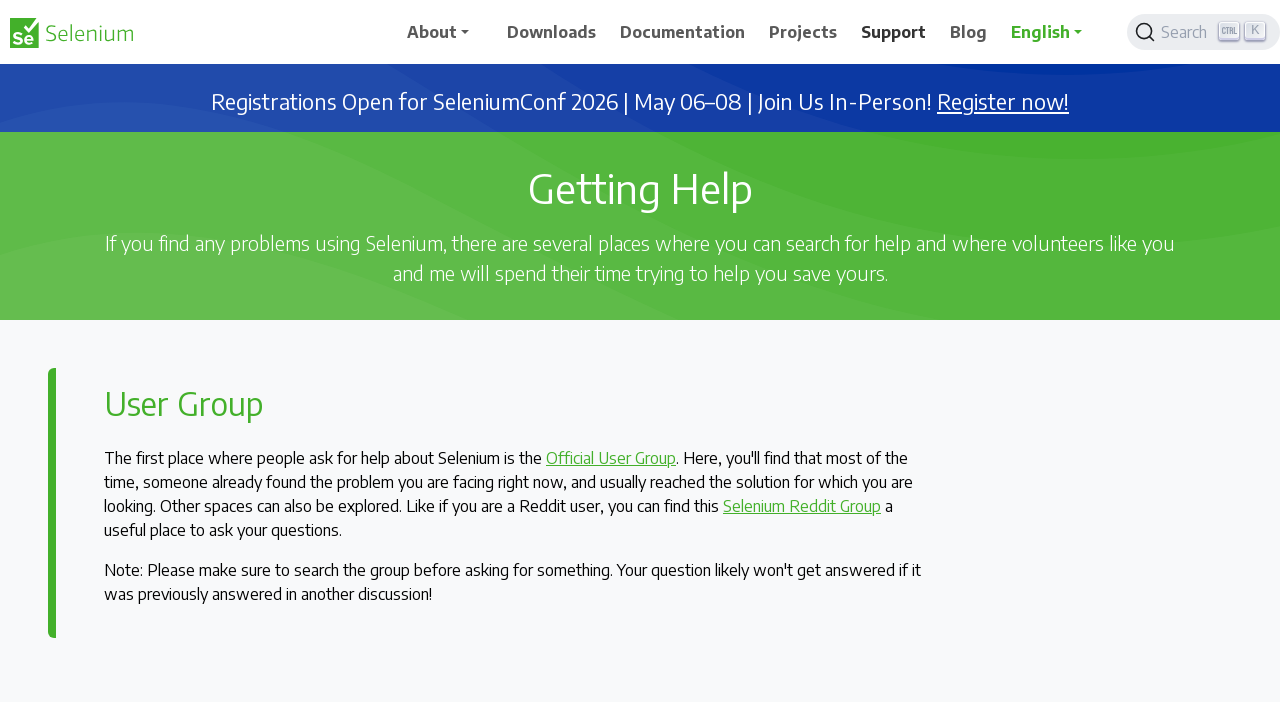